Navigates to Duotech website and verifies the current URL matches the expected URL

Starting URL: https://www.duotech.io/

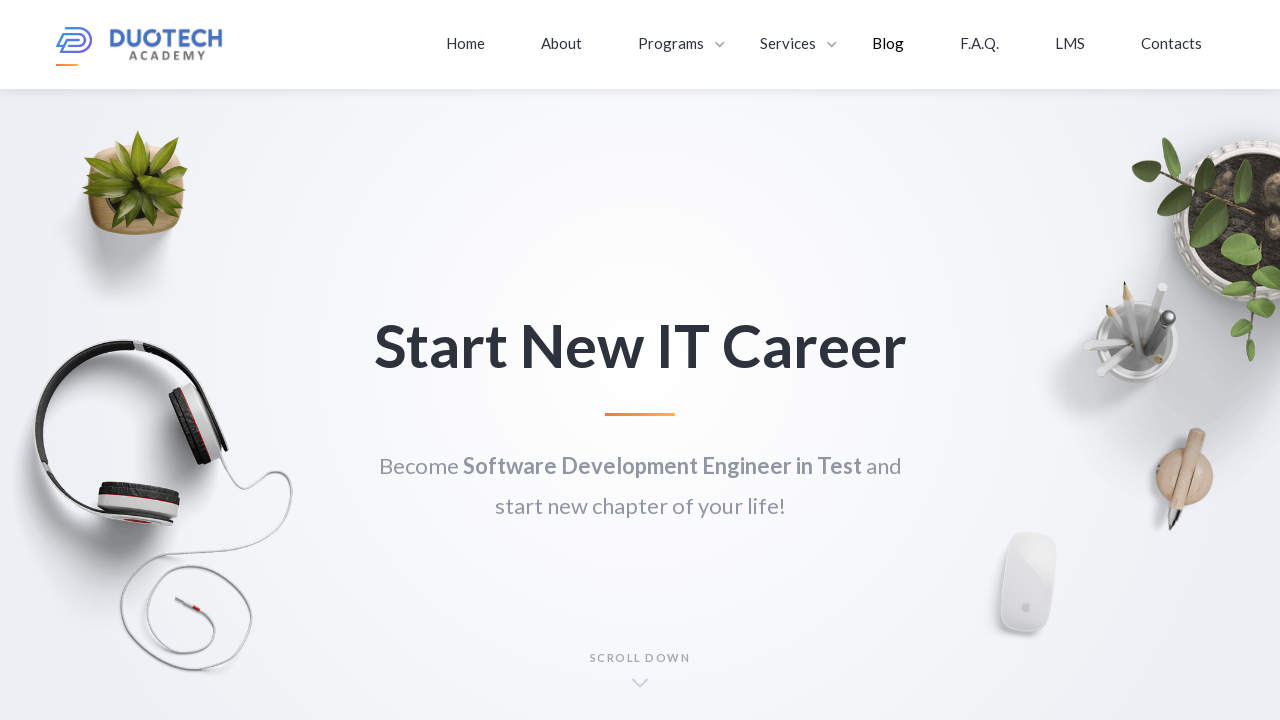

Navigated to https://www.duotech.io/
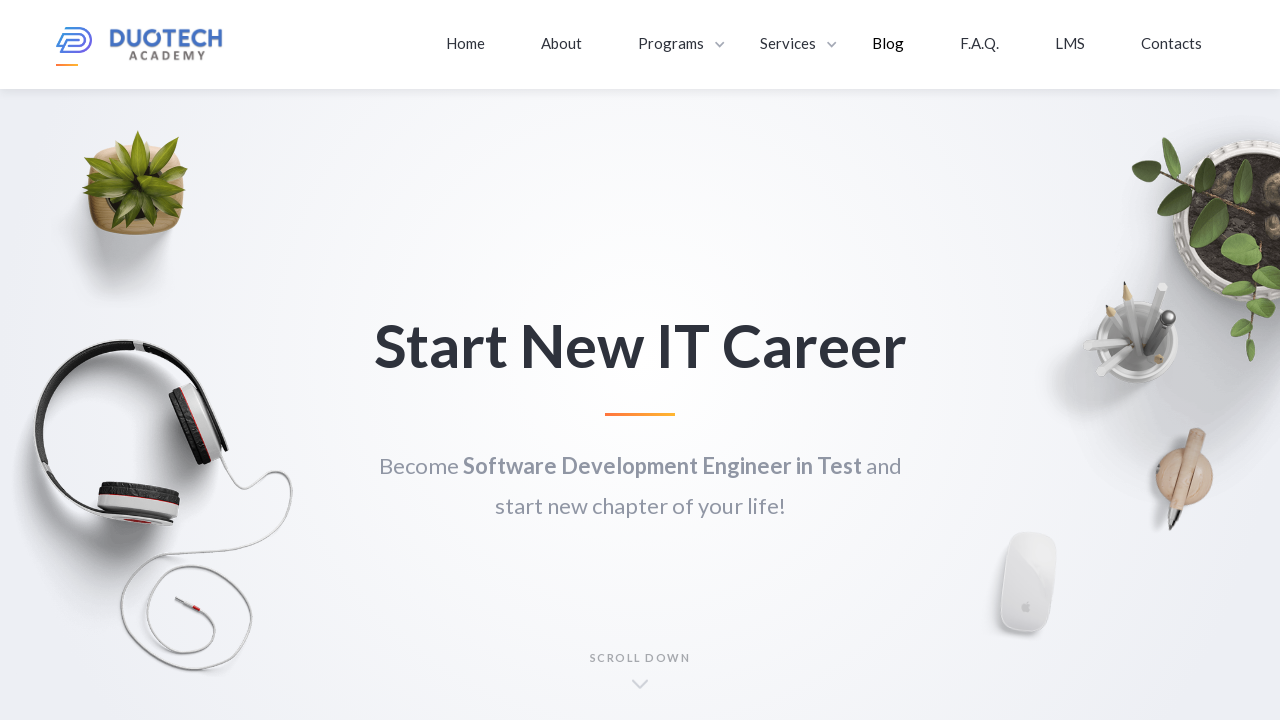

Retrieved current URL from page
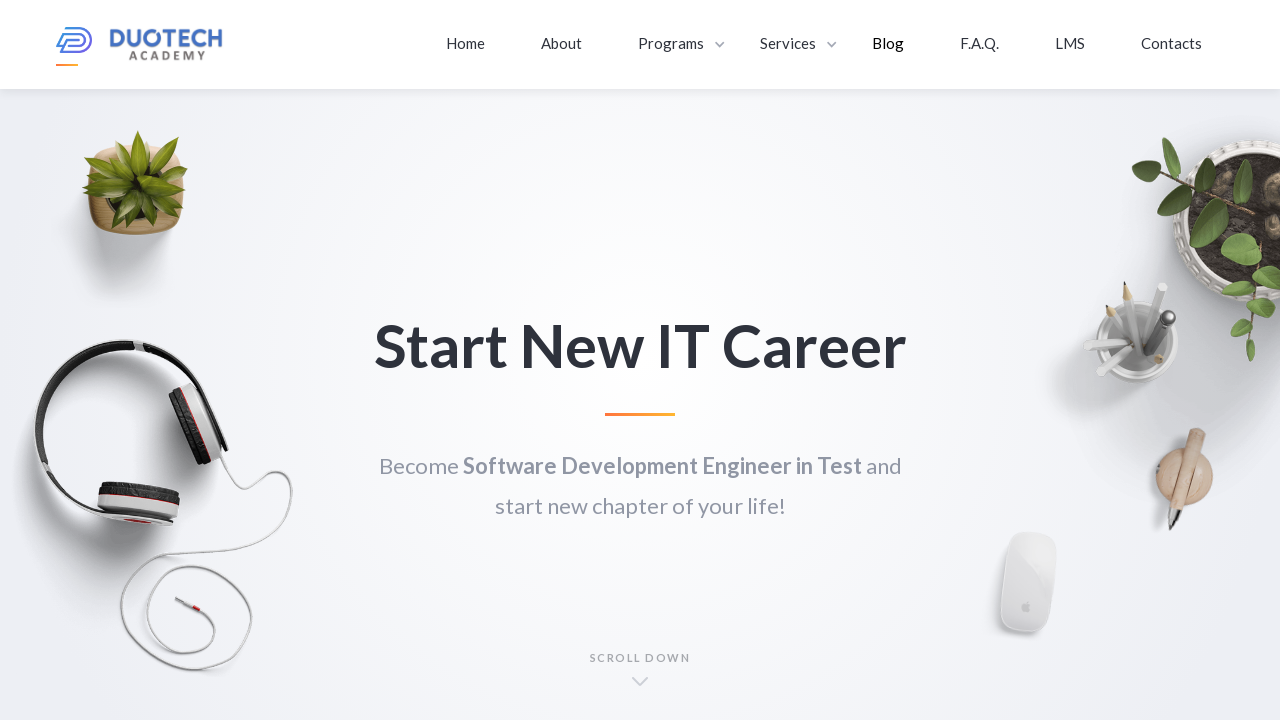

Verified current URL matches expected URL: https://www.duotech.io/
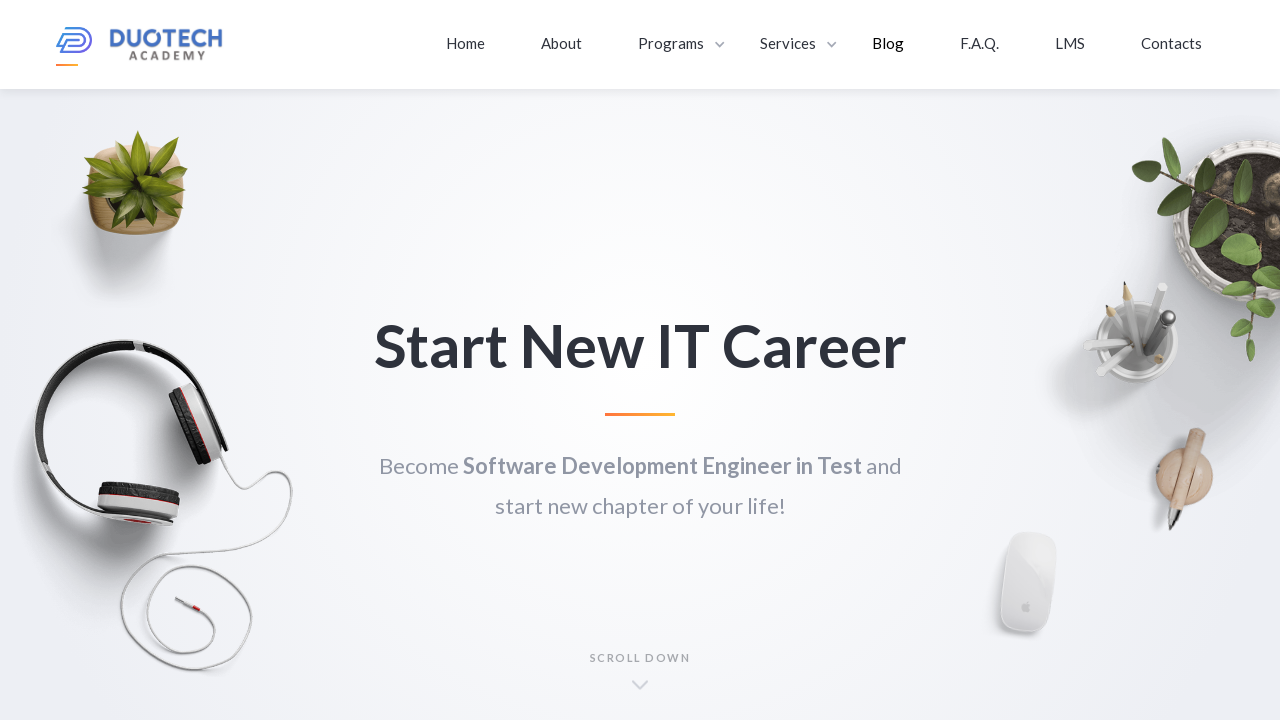

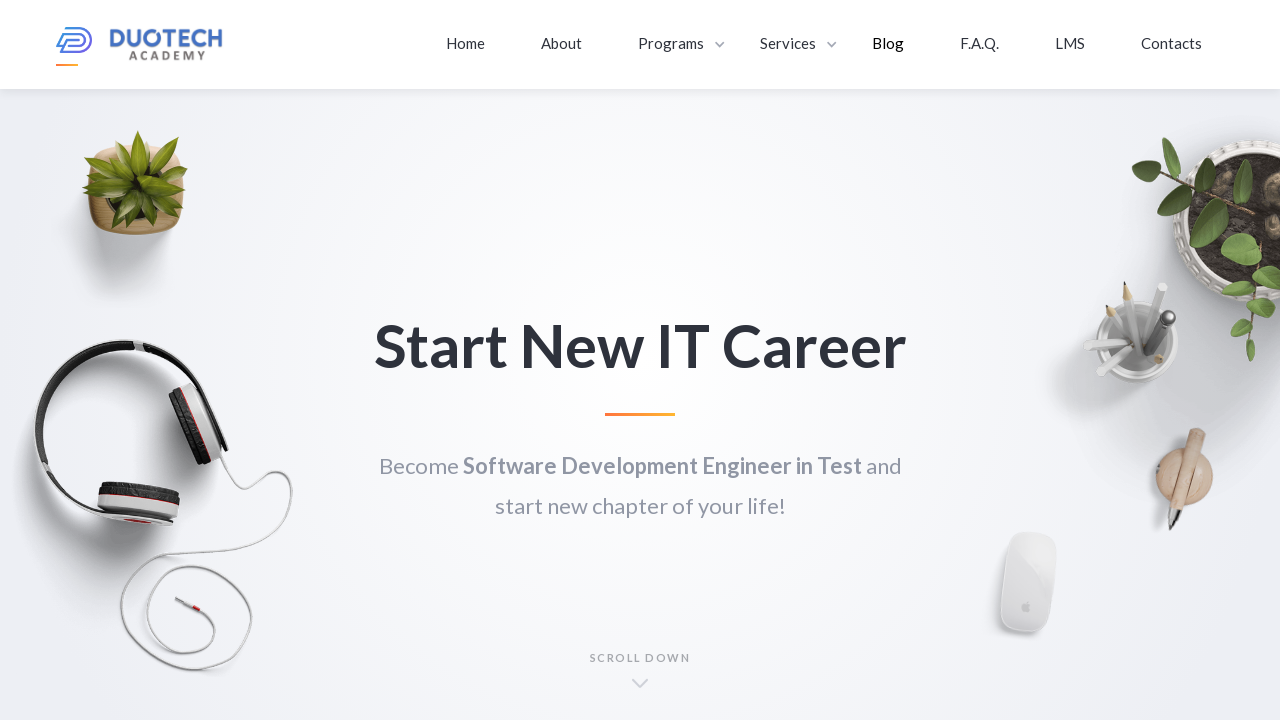